Navigates to the DemoQA site, clicks on Forms section and then navigates to Practice Form page

Starting URL: https://demoqa.com/

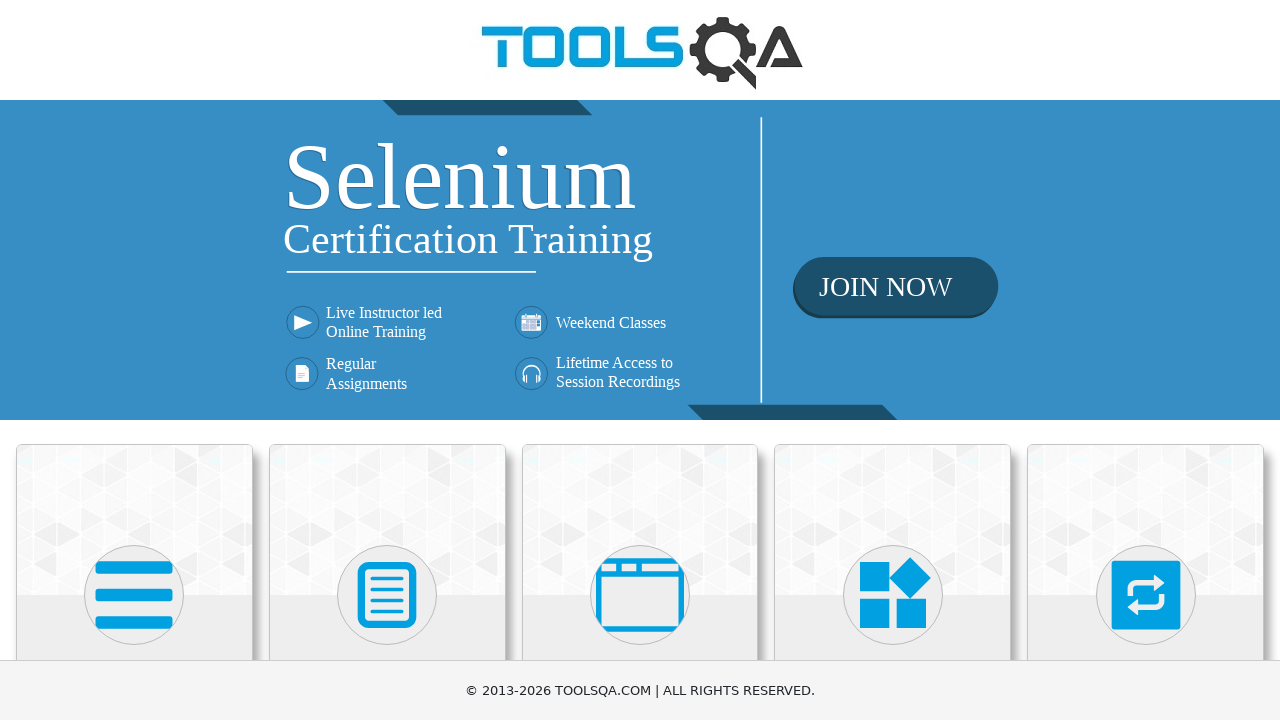

Navigated to DemoQA site
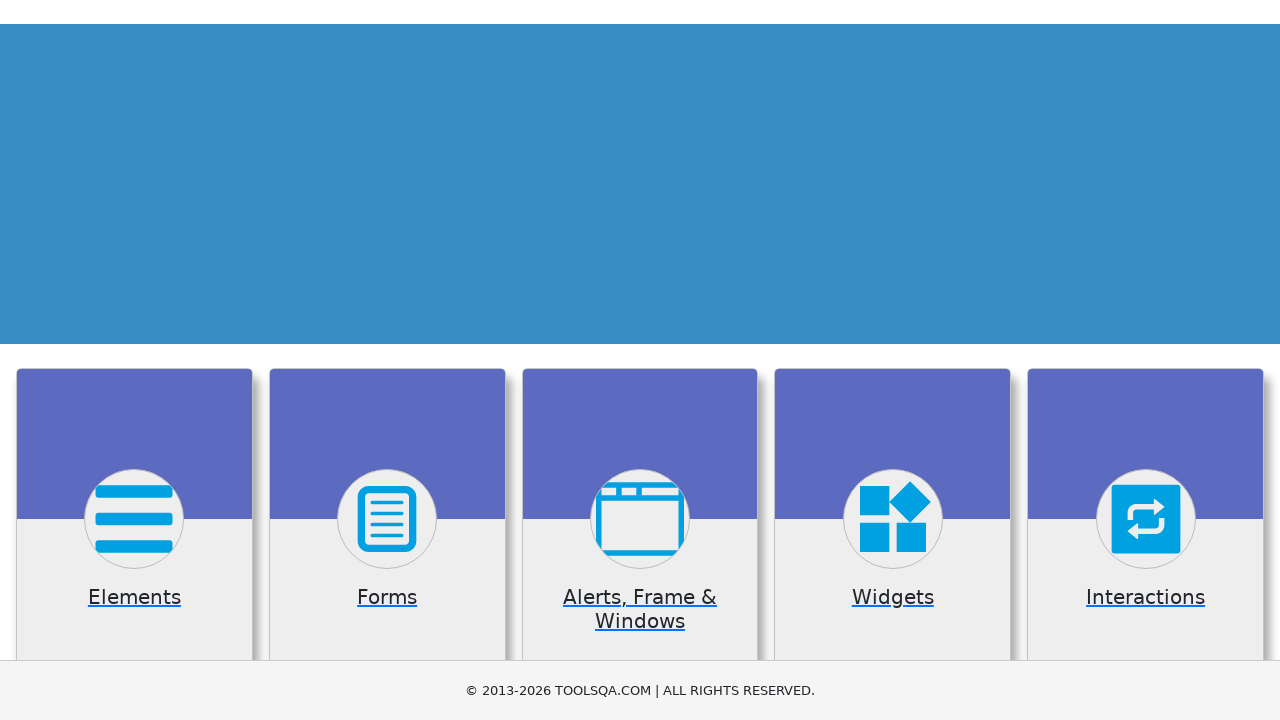

Located Forms button
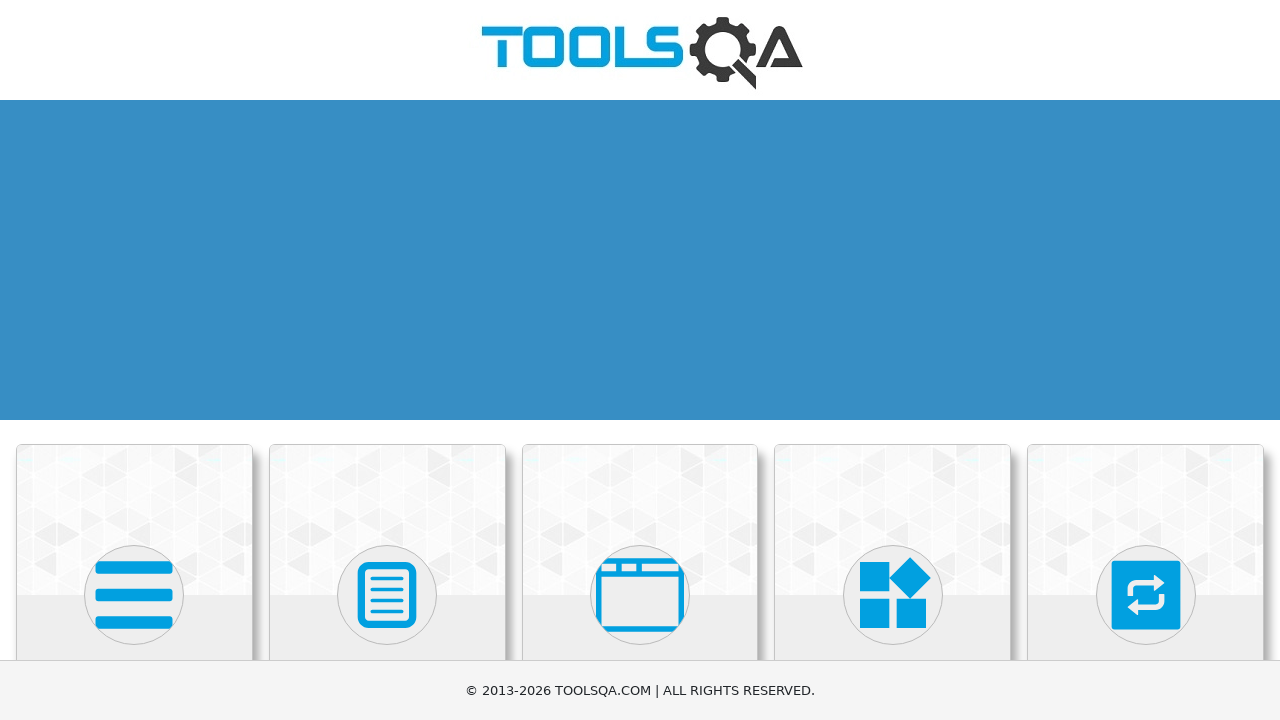

Scrolled Forms button into view
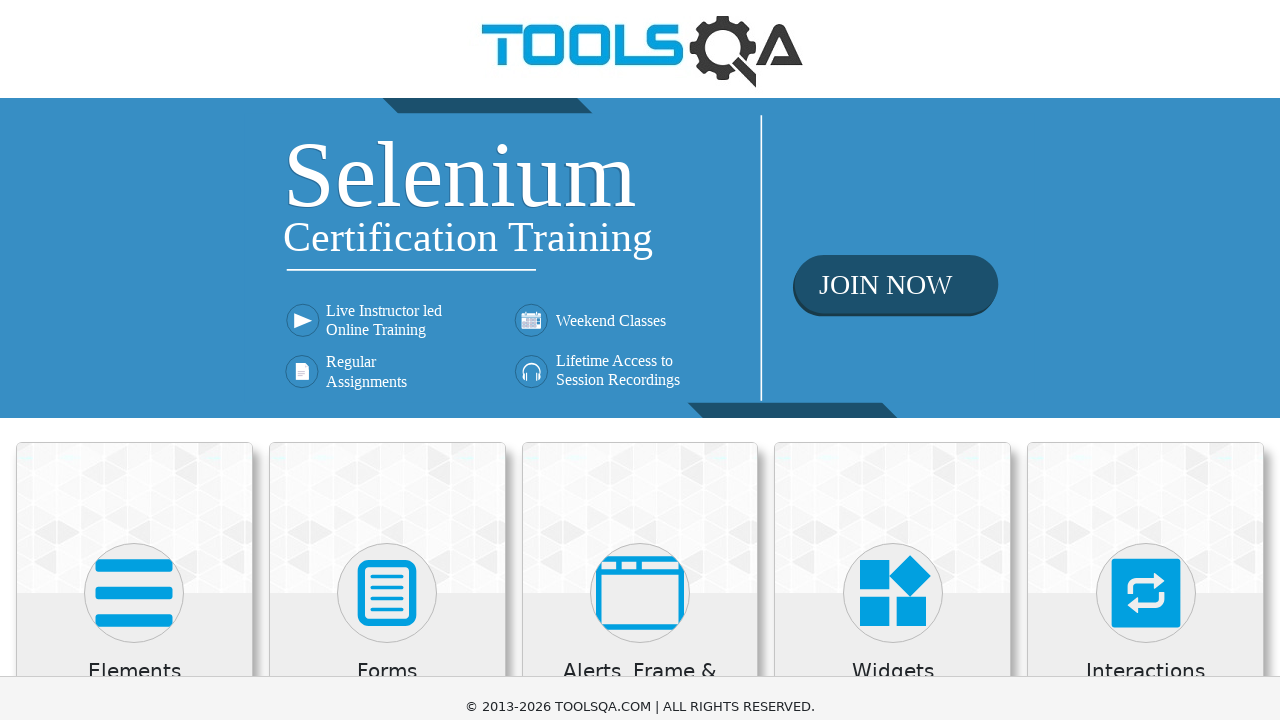

Clicked on Forms section at (387, 12) on text='Forms'
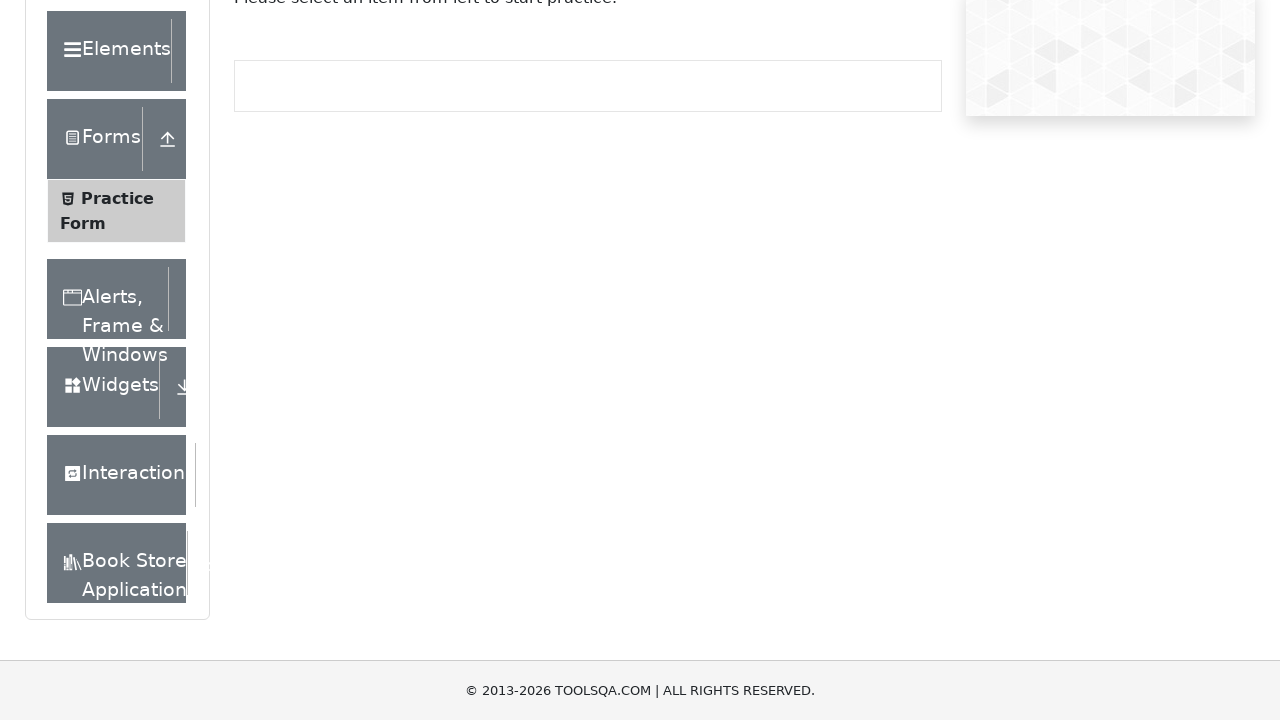

Located Practice Form button
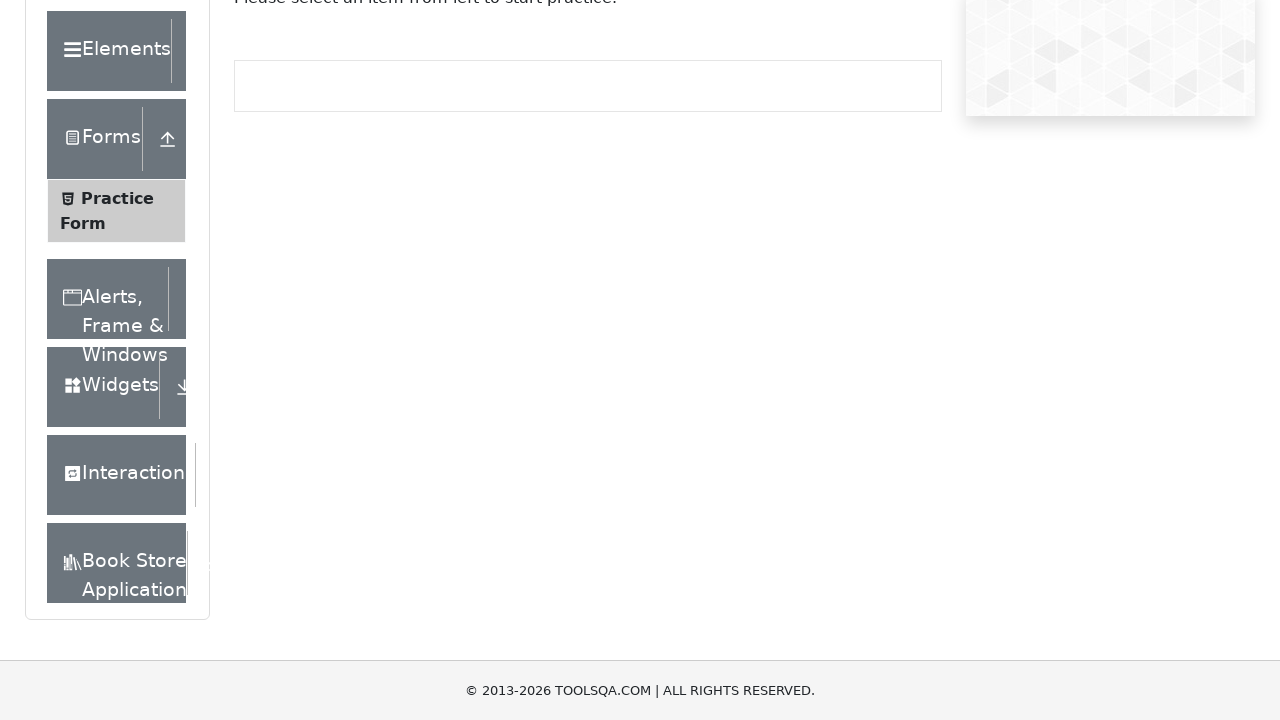

Scrolled Practice Form button into view
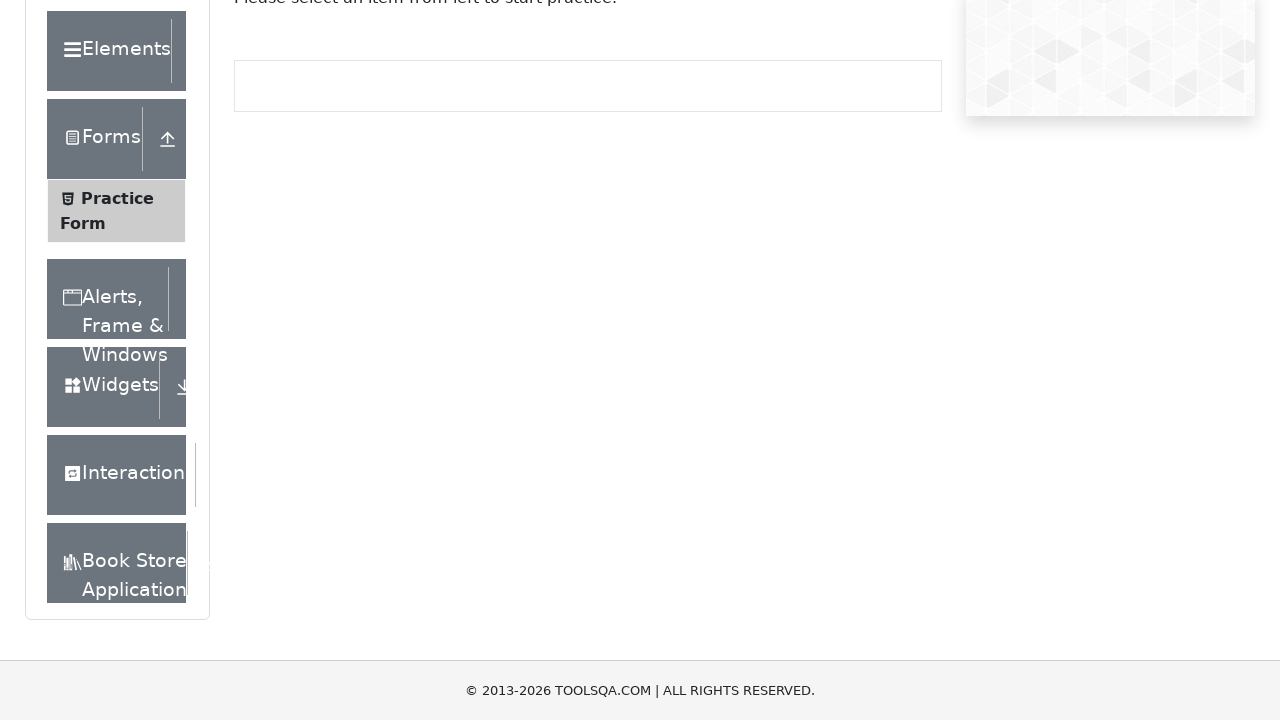

Clicked on Practice Form to navigate to form page at (117, 198) on text='Practice Form'
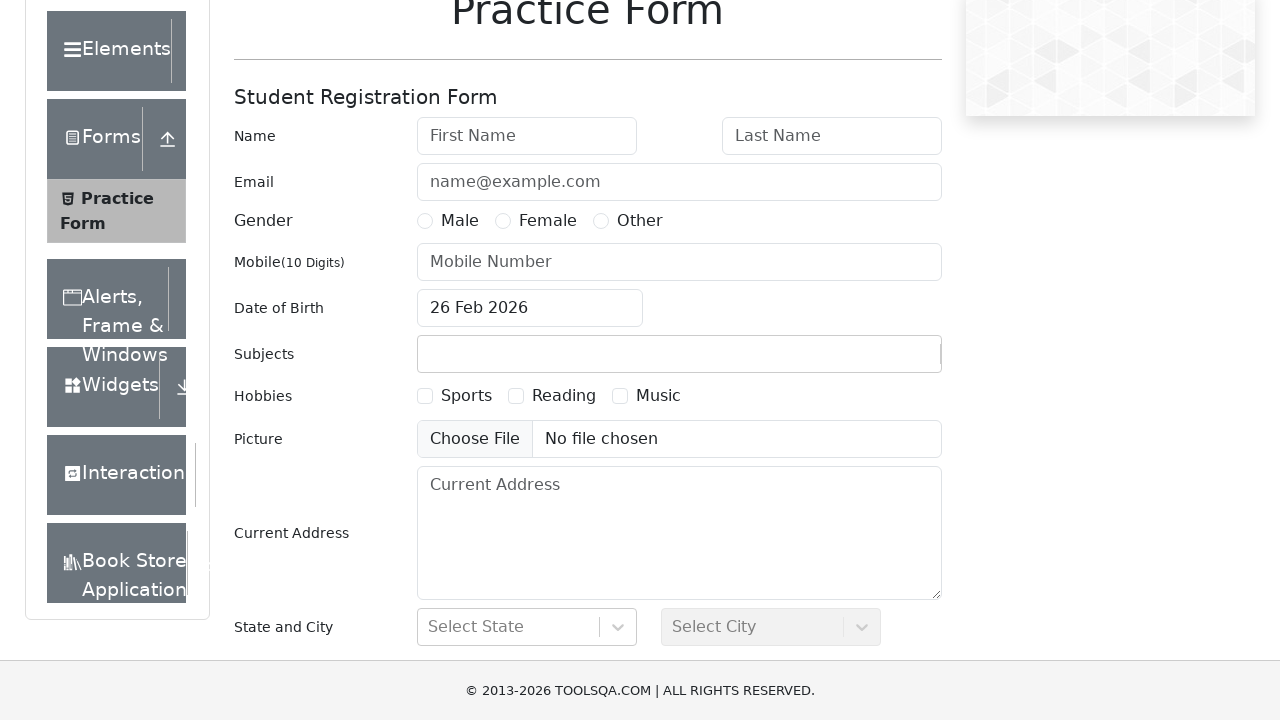

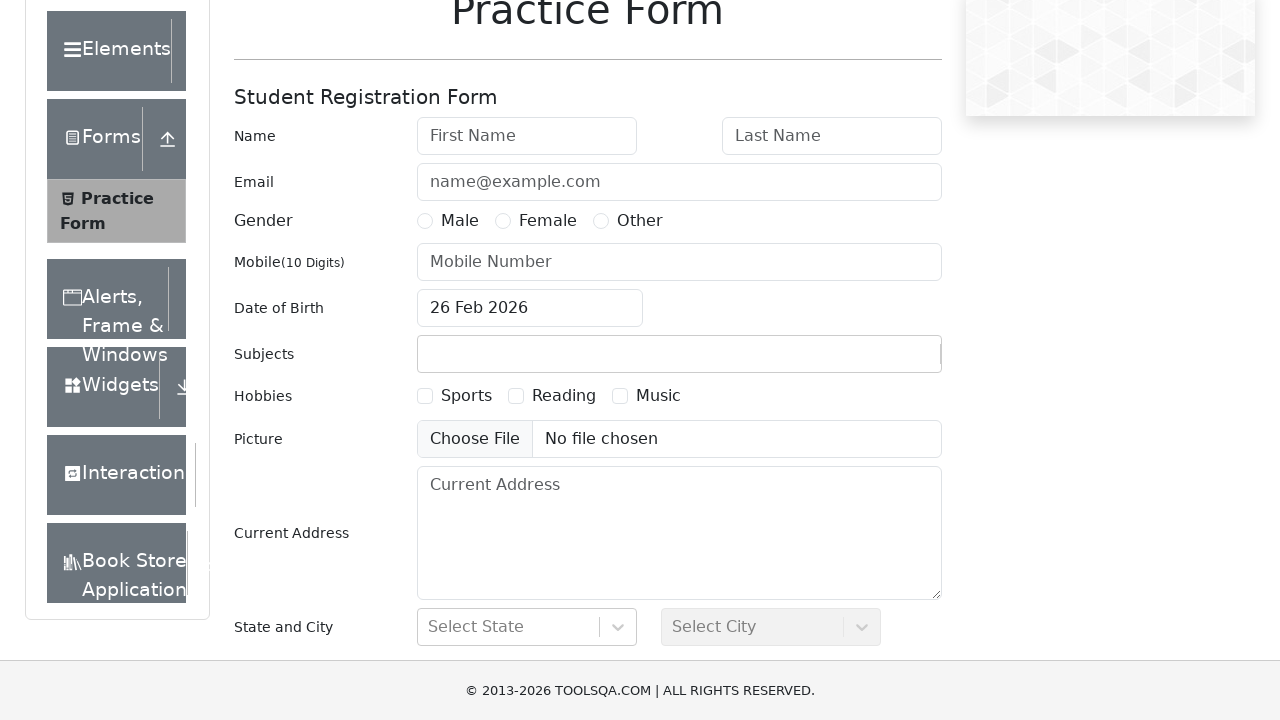